Tests file download functionality by navigating to a download page, selecting a random file link from the available options, and initiating a download by clicking the link.

Starting URL: https://the-internet.herokuapp.com/download

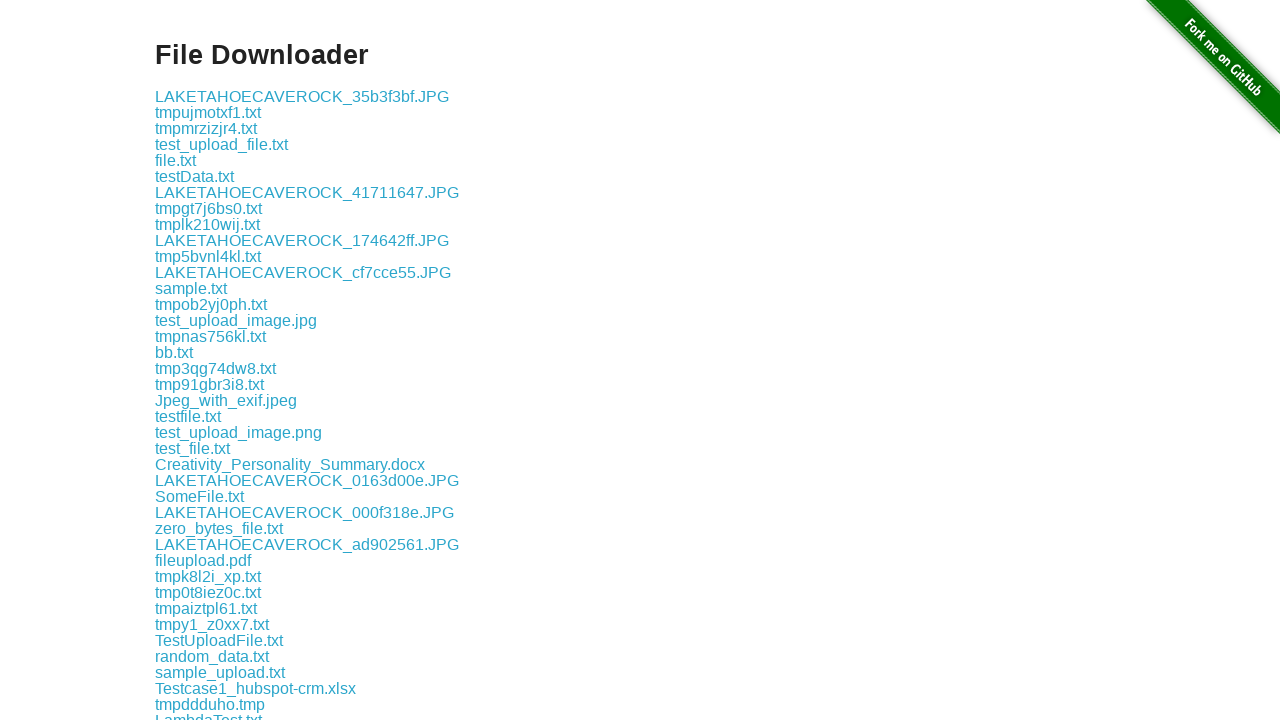

Waited for download links to load on the page
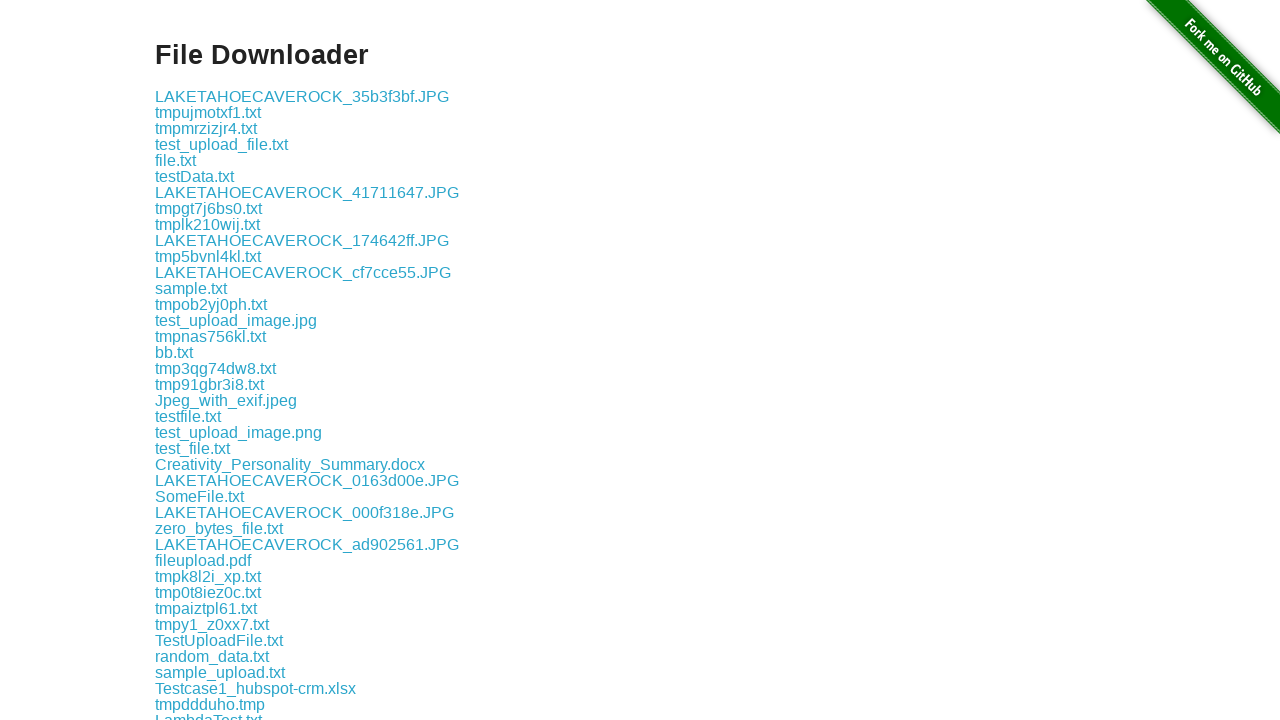

Located all file download links
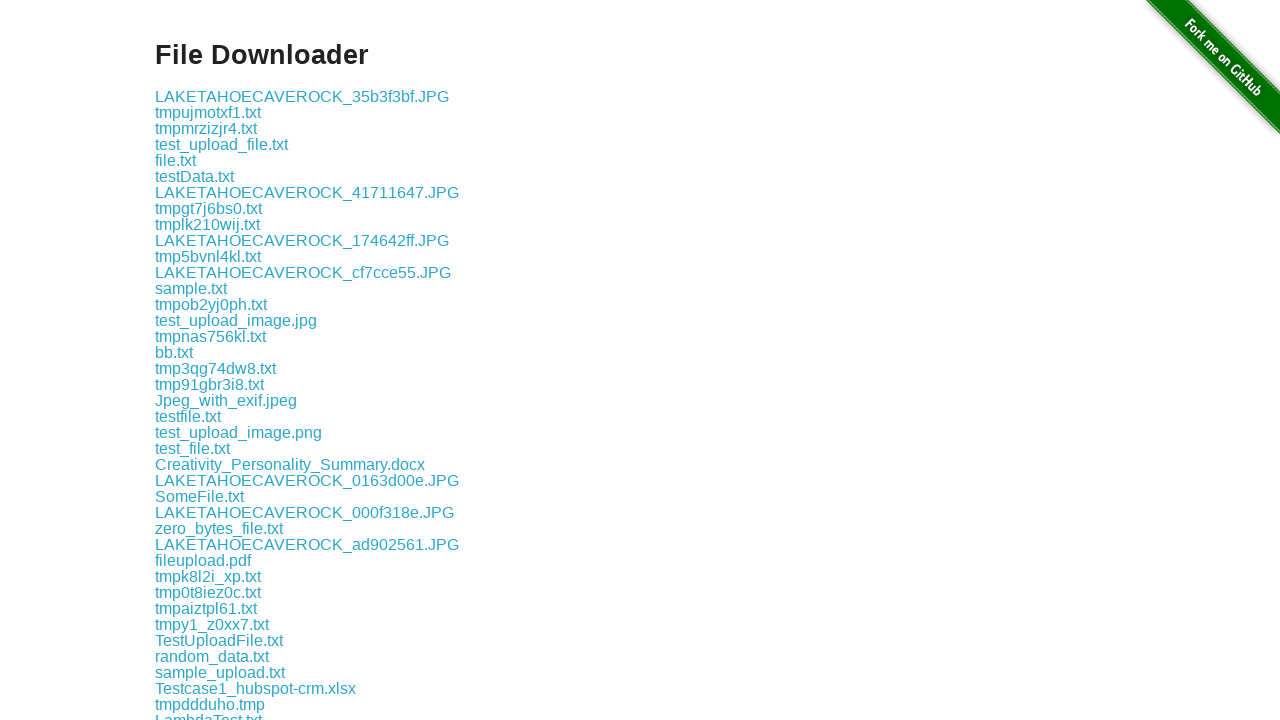

Found 109 available file links
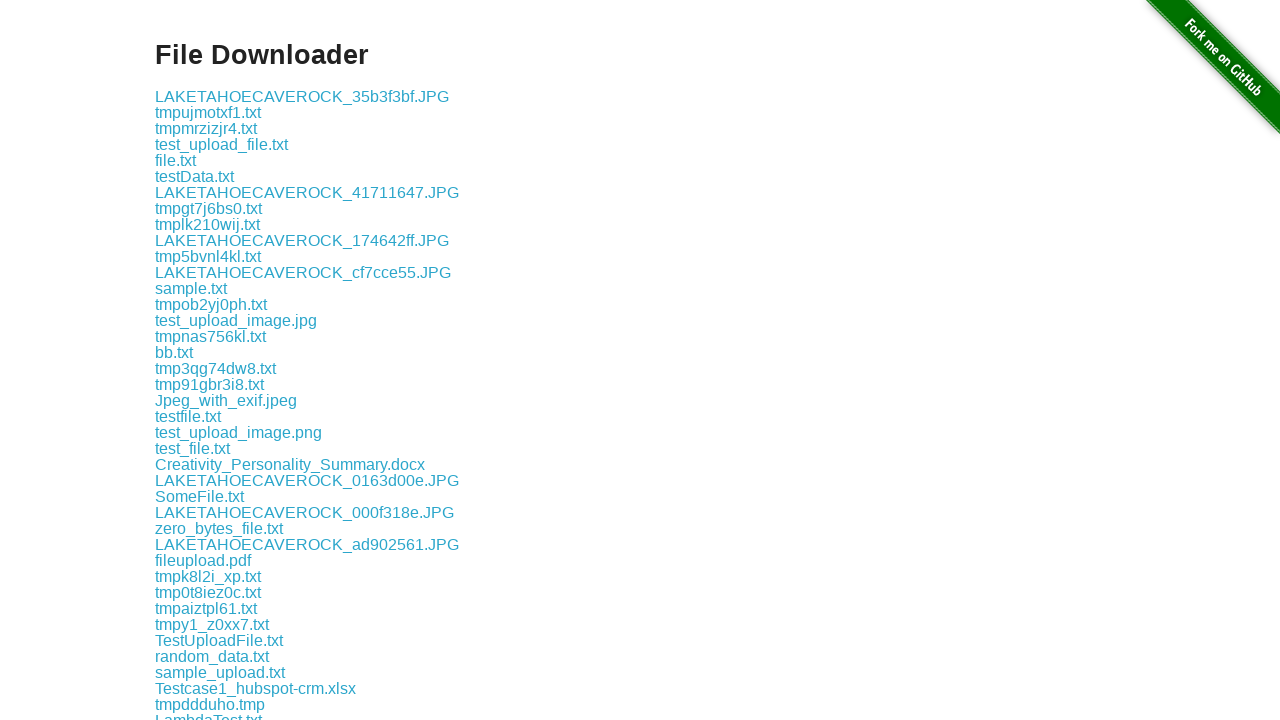

Selected random file link at index 26
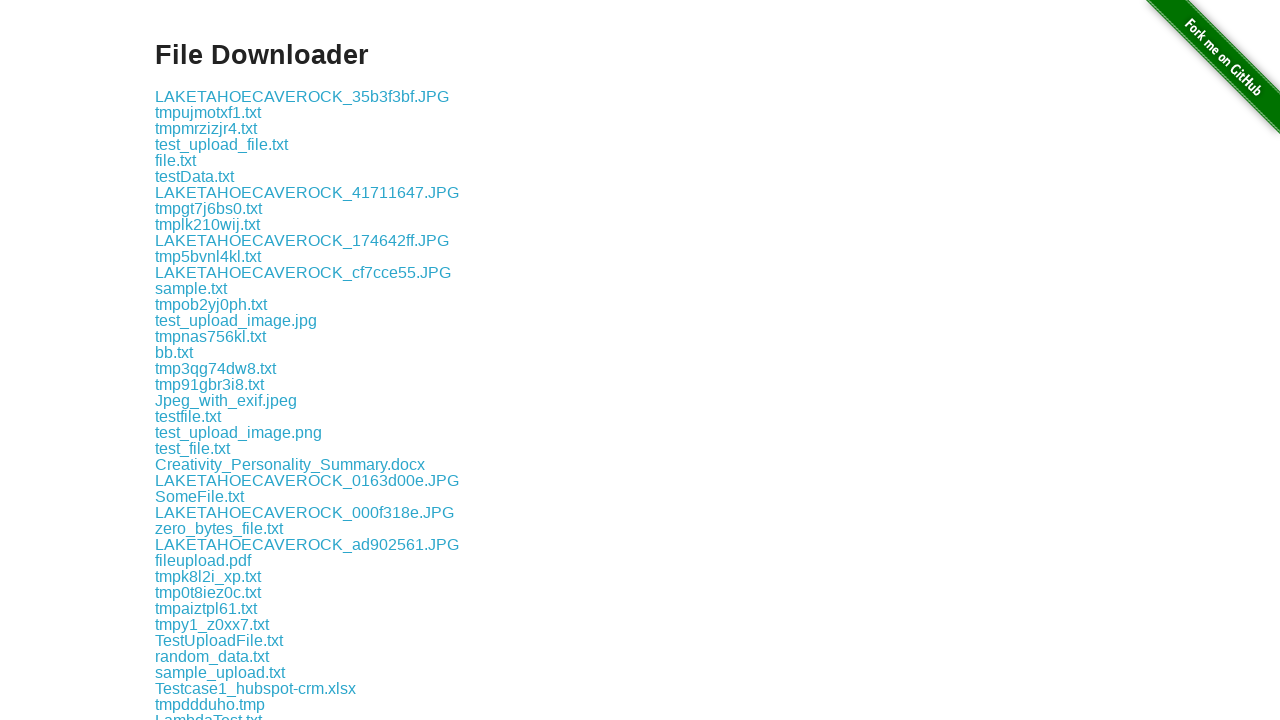

Retrieved the randomly selected link element
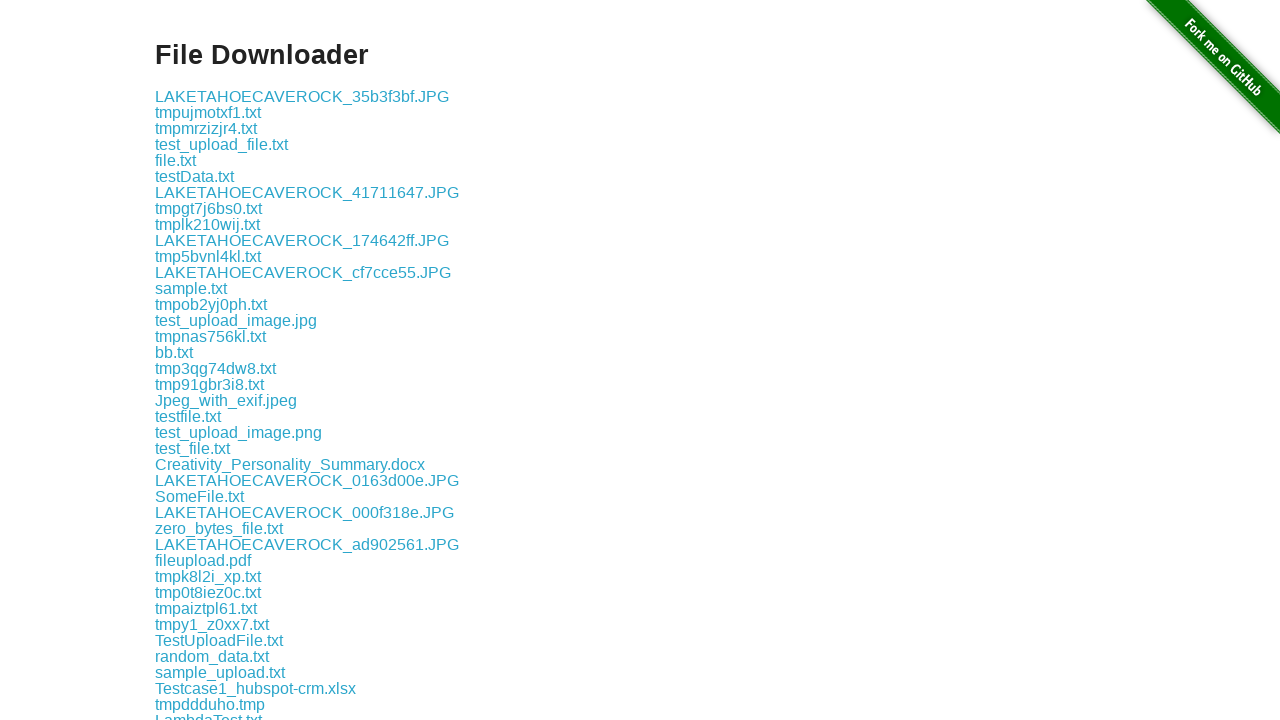

Clicked on the selected file link to initiate download at (304, 512) on div.example a >> nth=26
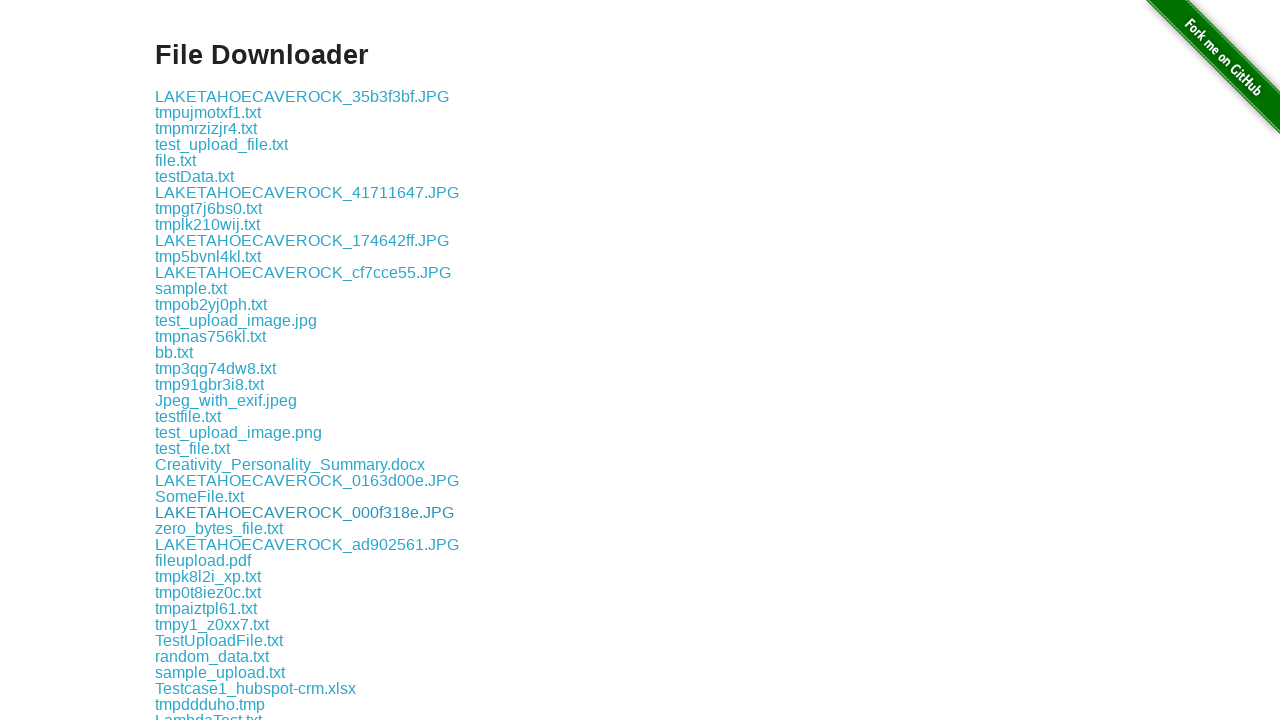

Download initiated and captured
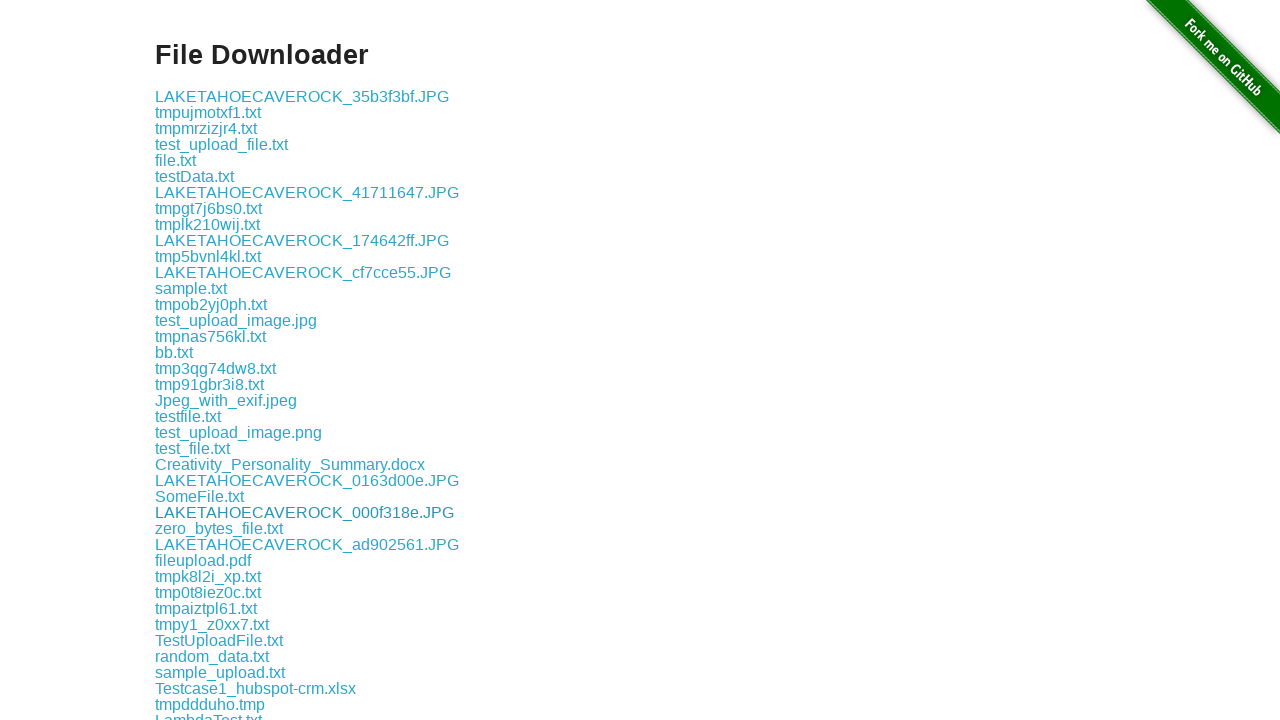

Verified download has suggested filename: LAKETAHOECAVEROCK_000f318e.JPG
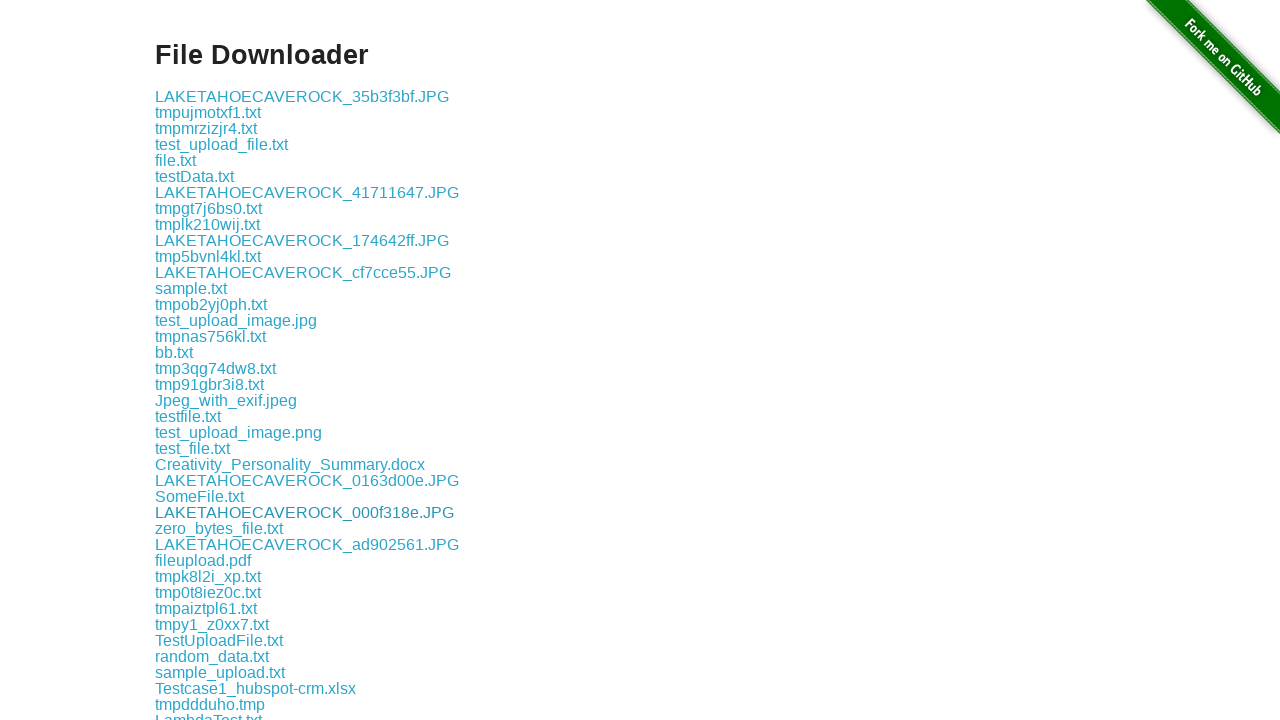

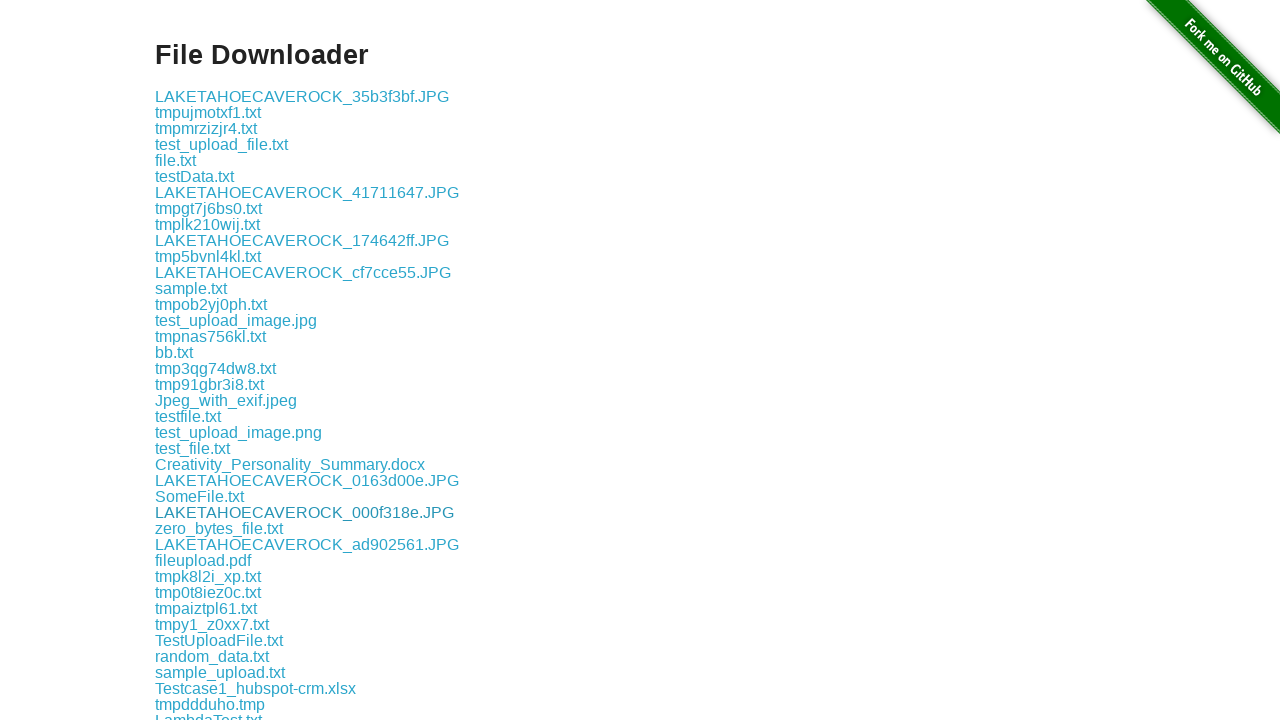